Tests dropdown/select functionality by selecting options using different methods: by index and by visible text

Starting URL: http://the-internet.herokuapp.com/dropdown

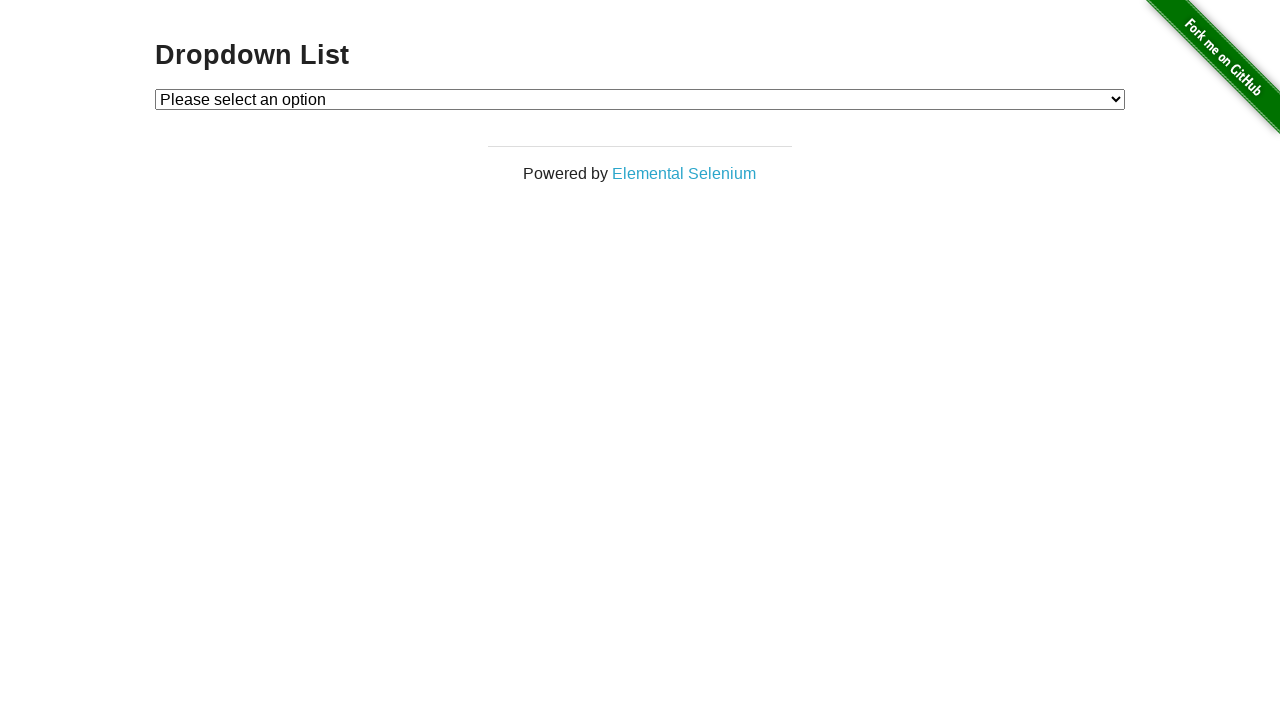

Selected dropdown option by index 2 on #dropdown
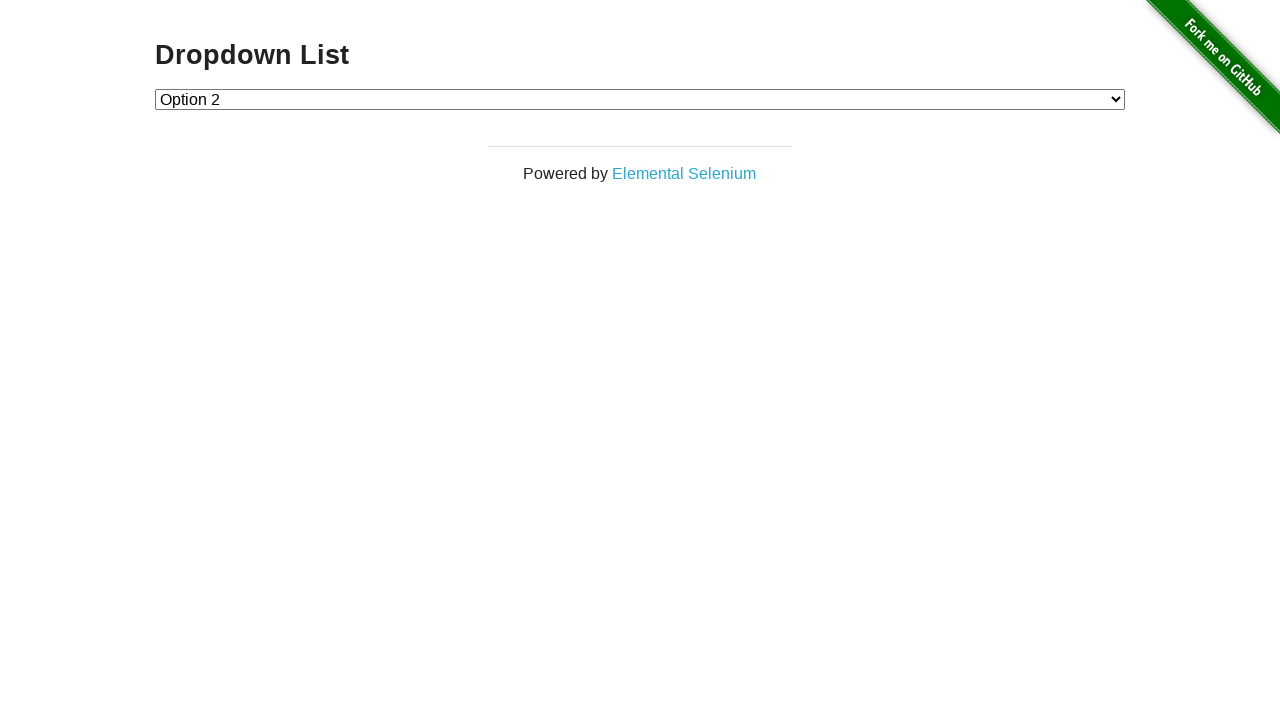

Selected dropdown option by visible text 'Option 2' on #dropdown
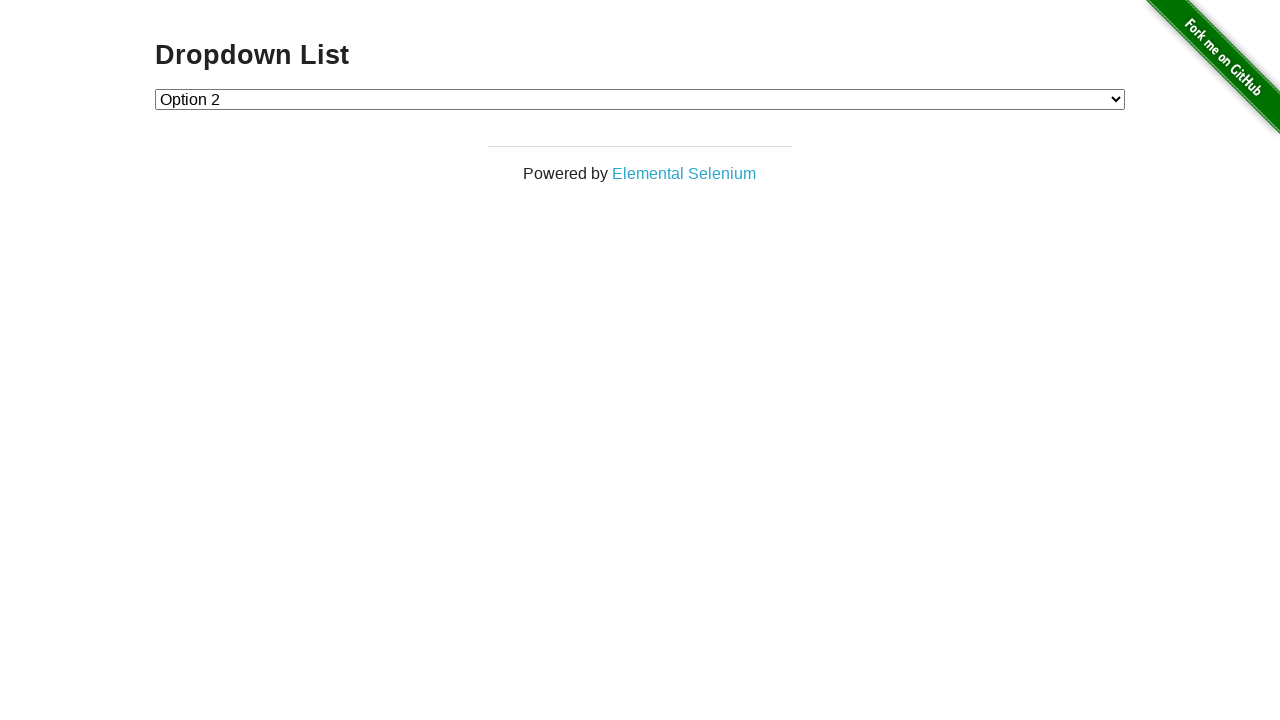

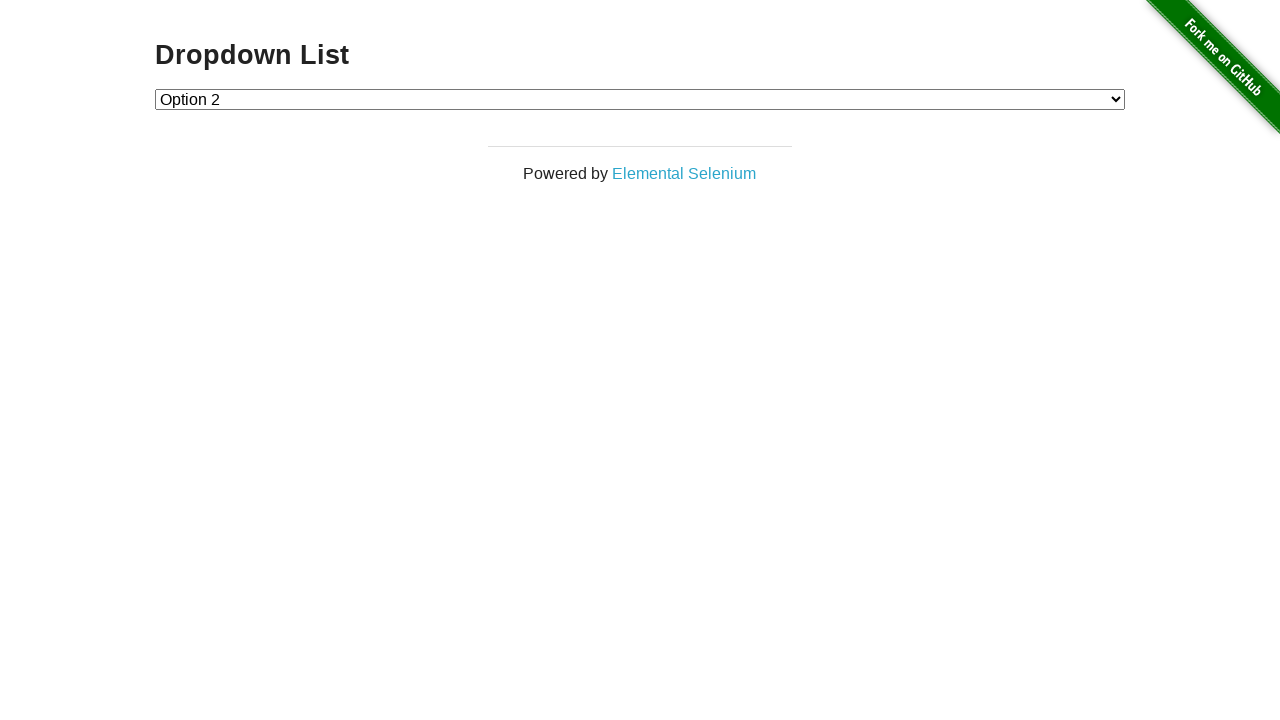